Tests that marking an active todo as completed while viewing 'All' filter keeps it visible but marked as completed

Starting URL: https://todomvc.com/examples/typescript-angular/#/

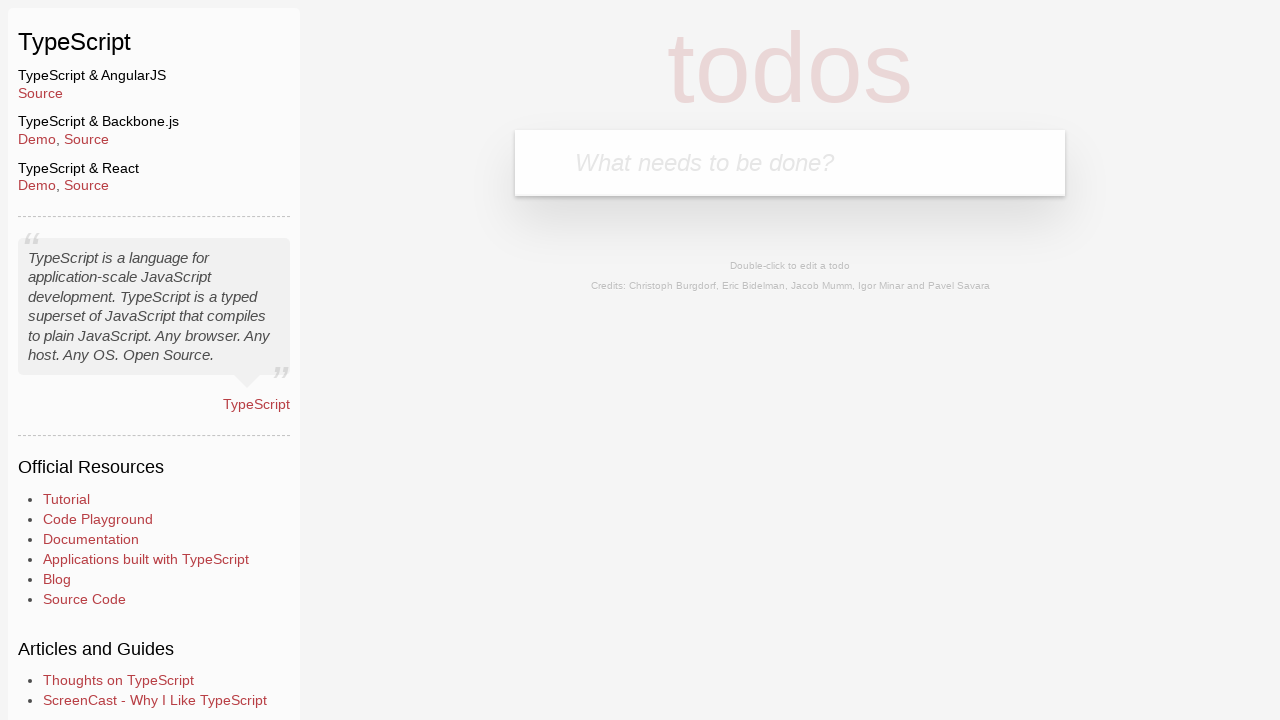

Filled new todo input field with 'Example1' on .new-todo
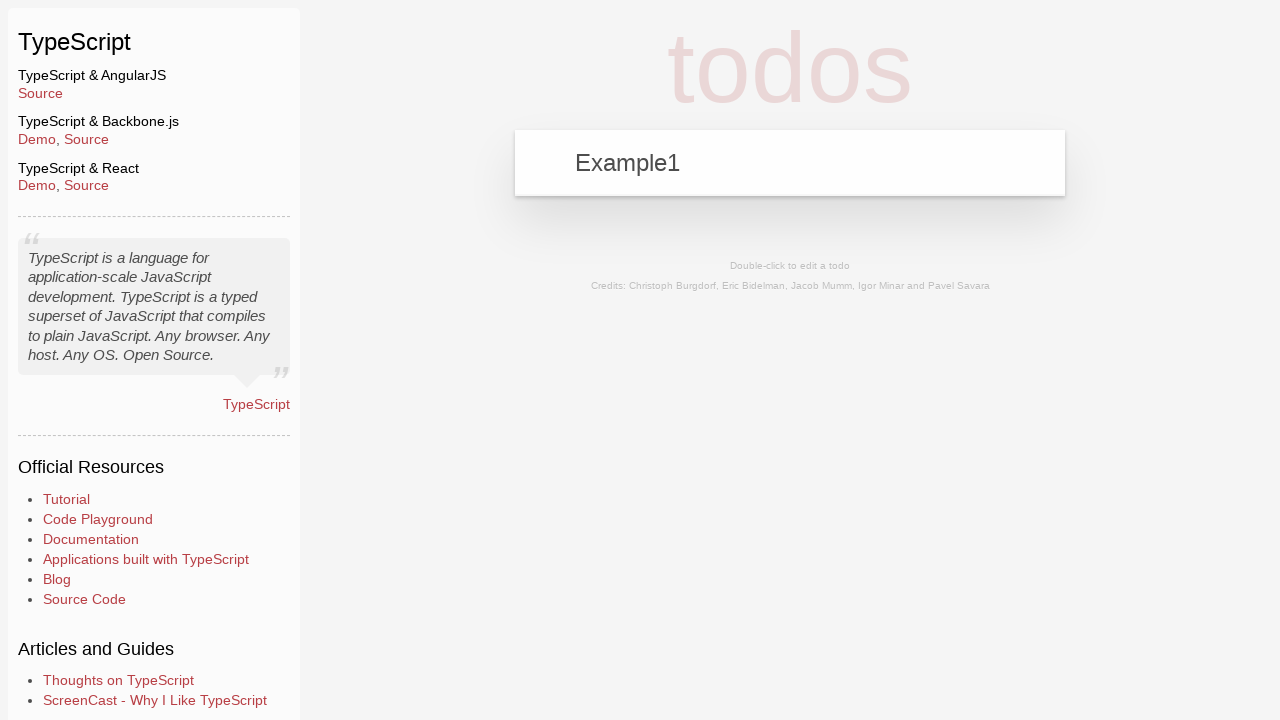

Pressed Enter to add the todo item on .new-todo
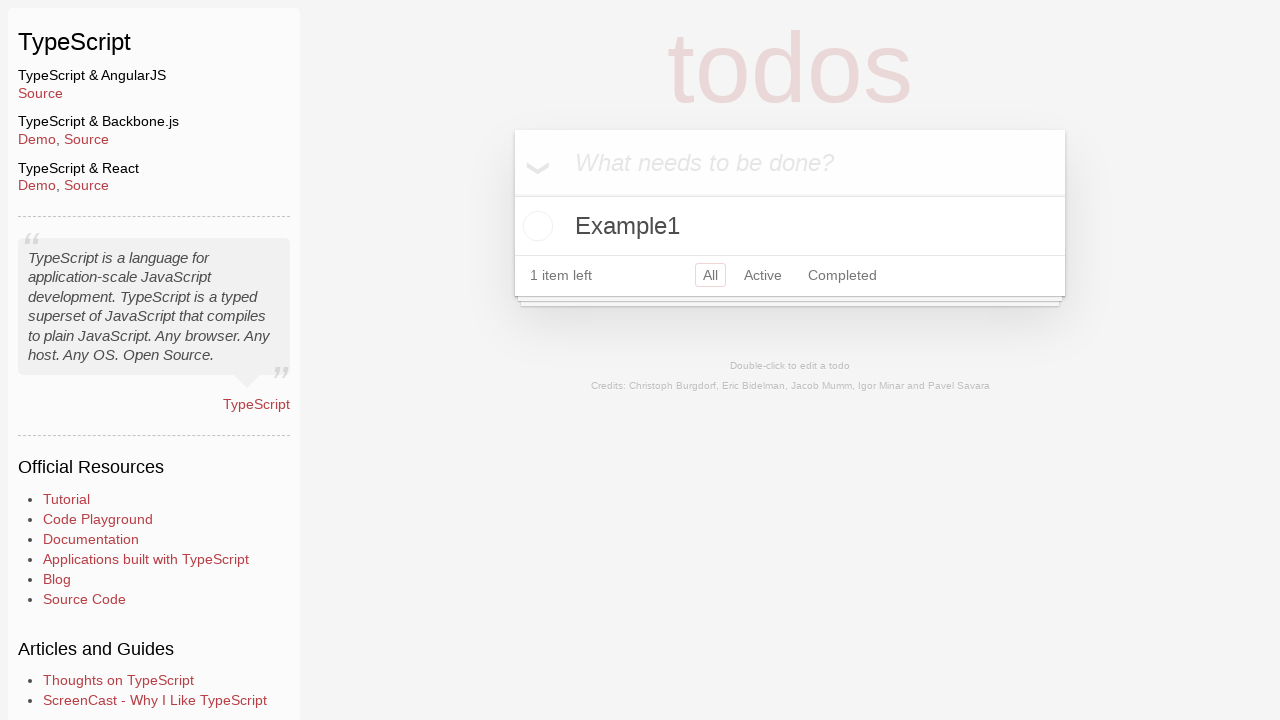

Clicked 'All' filter button at (710, 275) on .filters a[href='#/']
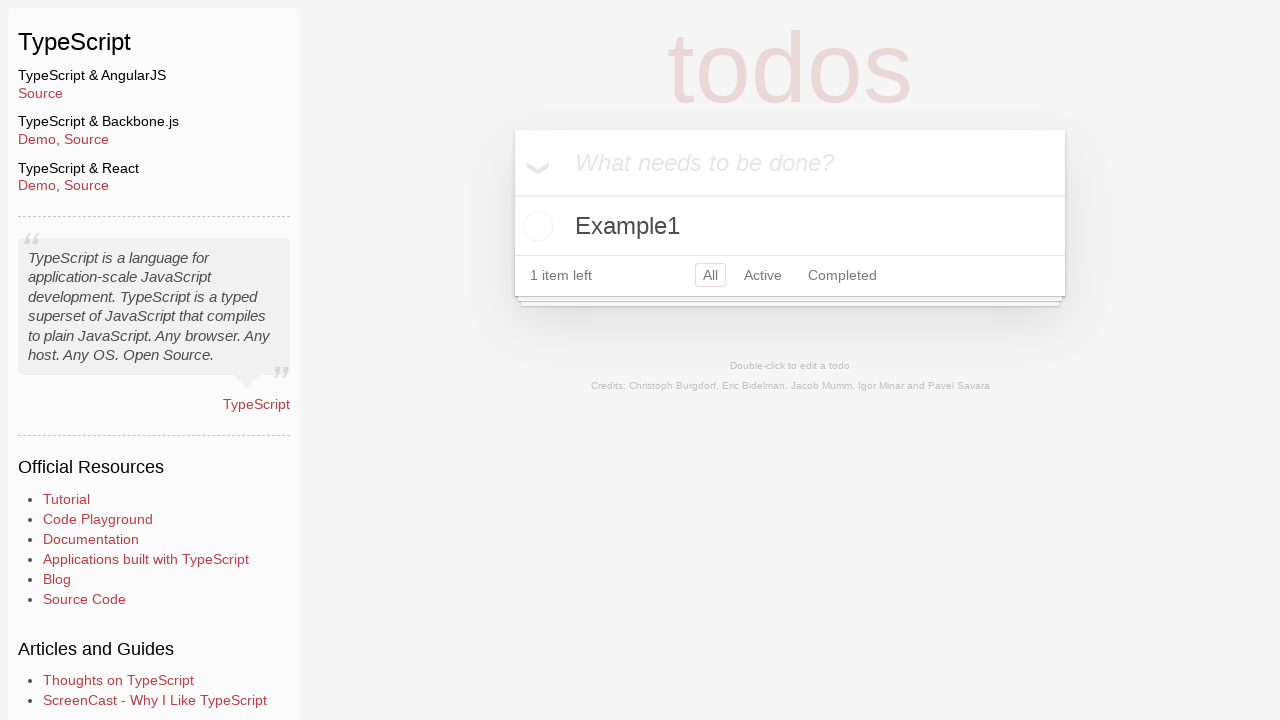

Marked 'Example1' todo as completed by clicking toggle at (535, 226) on li:has-text('Example1') .toggle
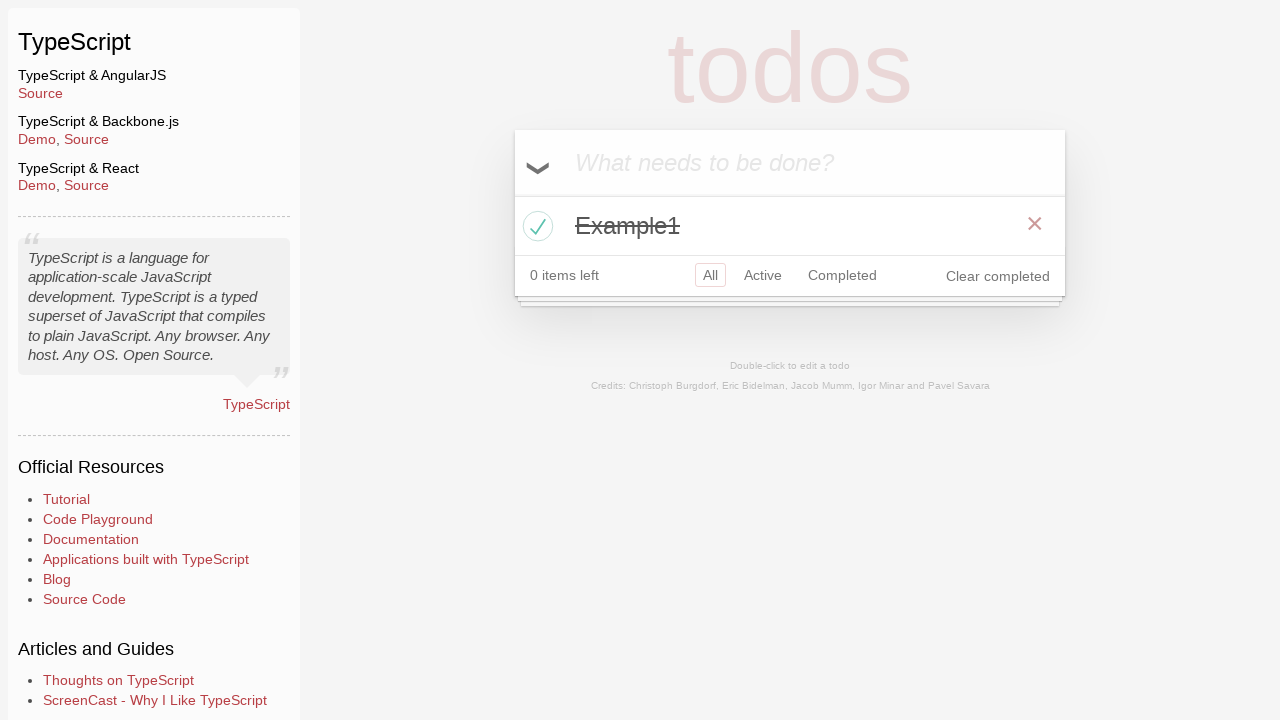

Verified that 'Example1' todo is still visible and marked as completed while viewing 'All' filter
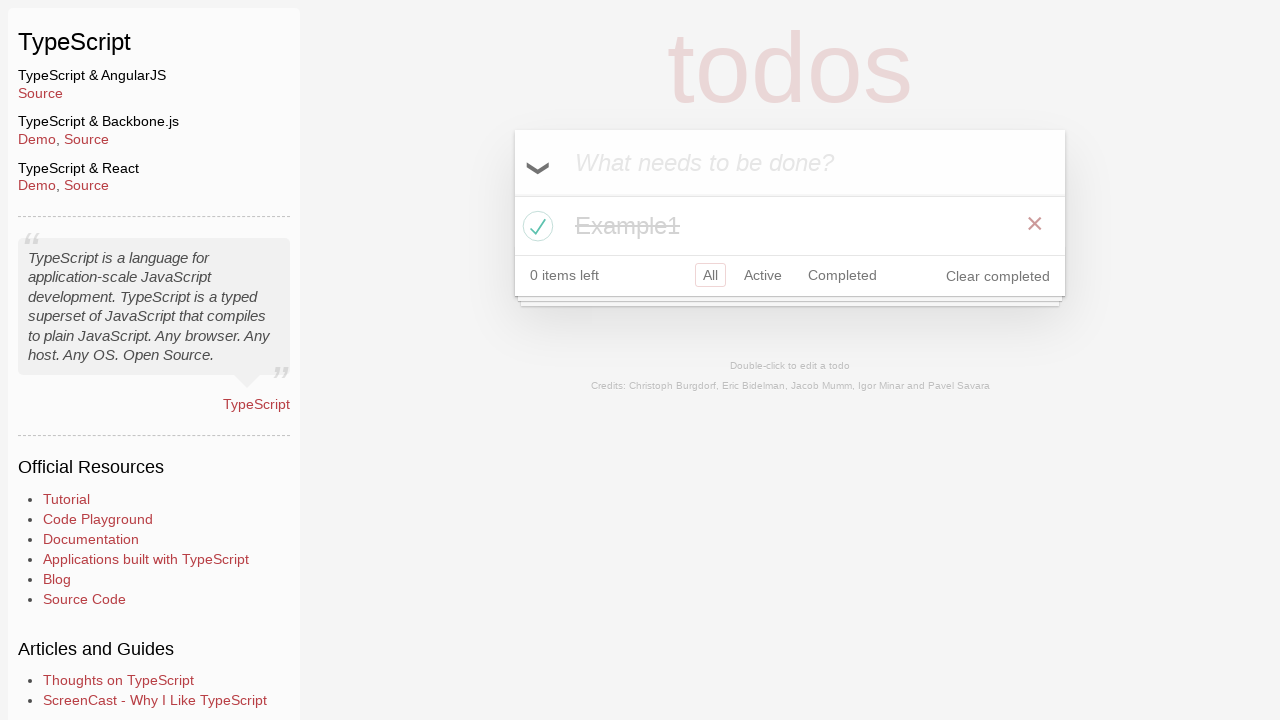

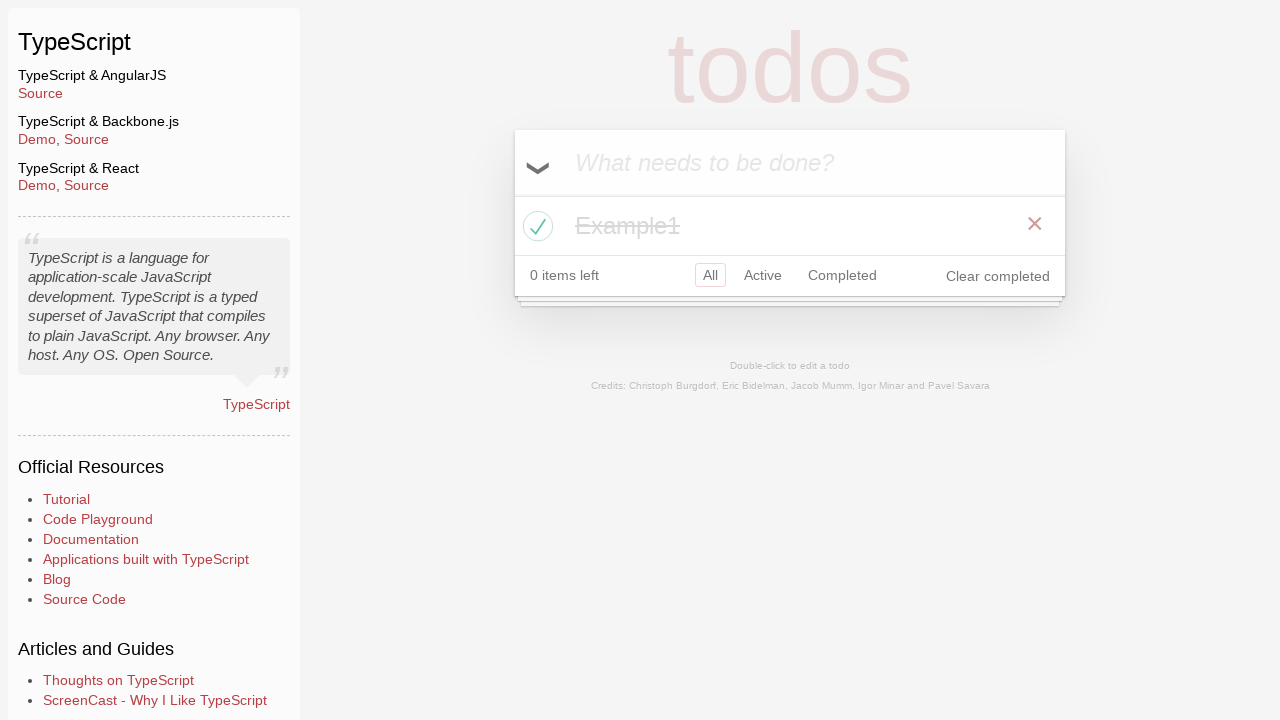